Navigates to the WebdriverIO homepage and verifies that the page title matches the expected value

Starting URL: http://webdriver.io

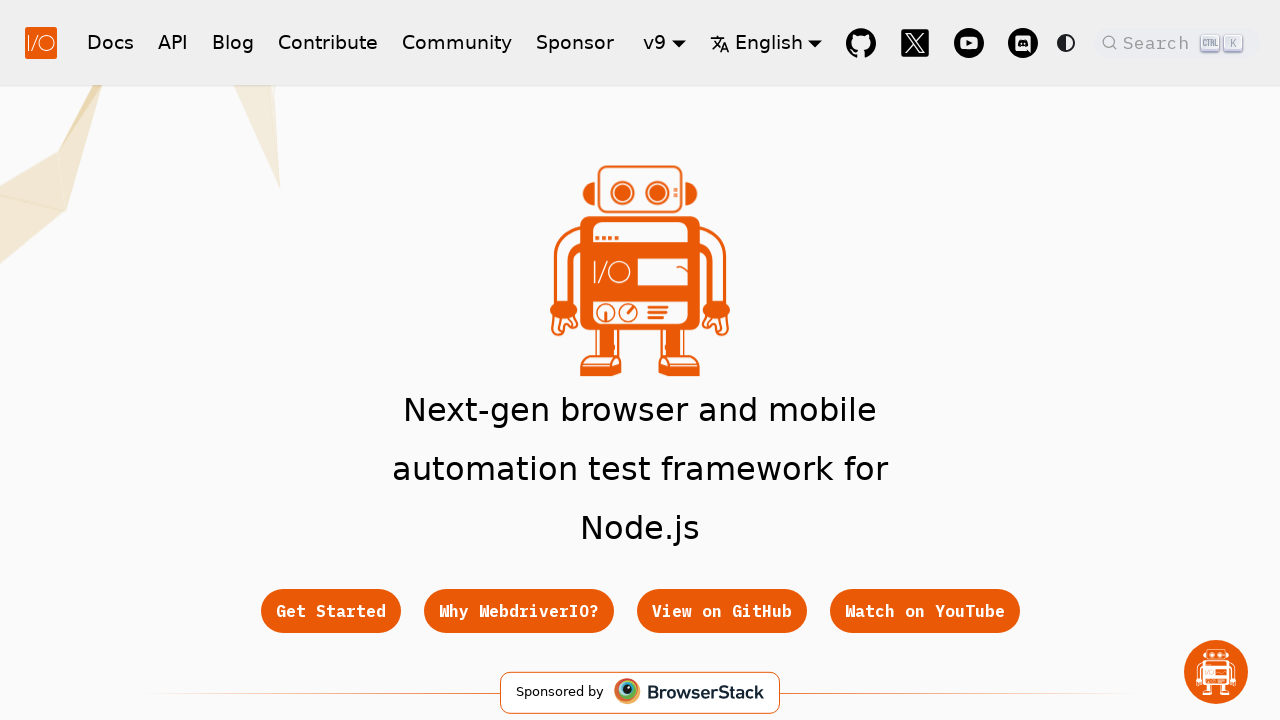

Navigated to WebdriverIO homepage
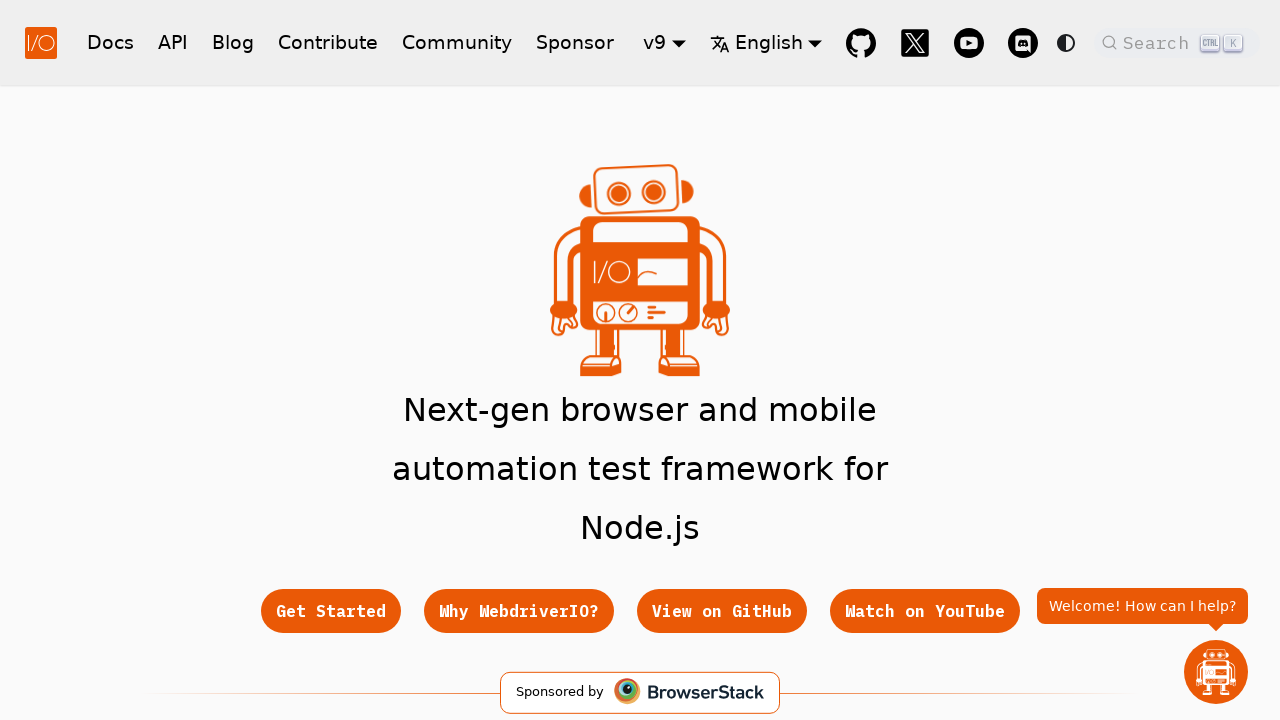

Page loaded - DOM content interactive
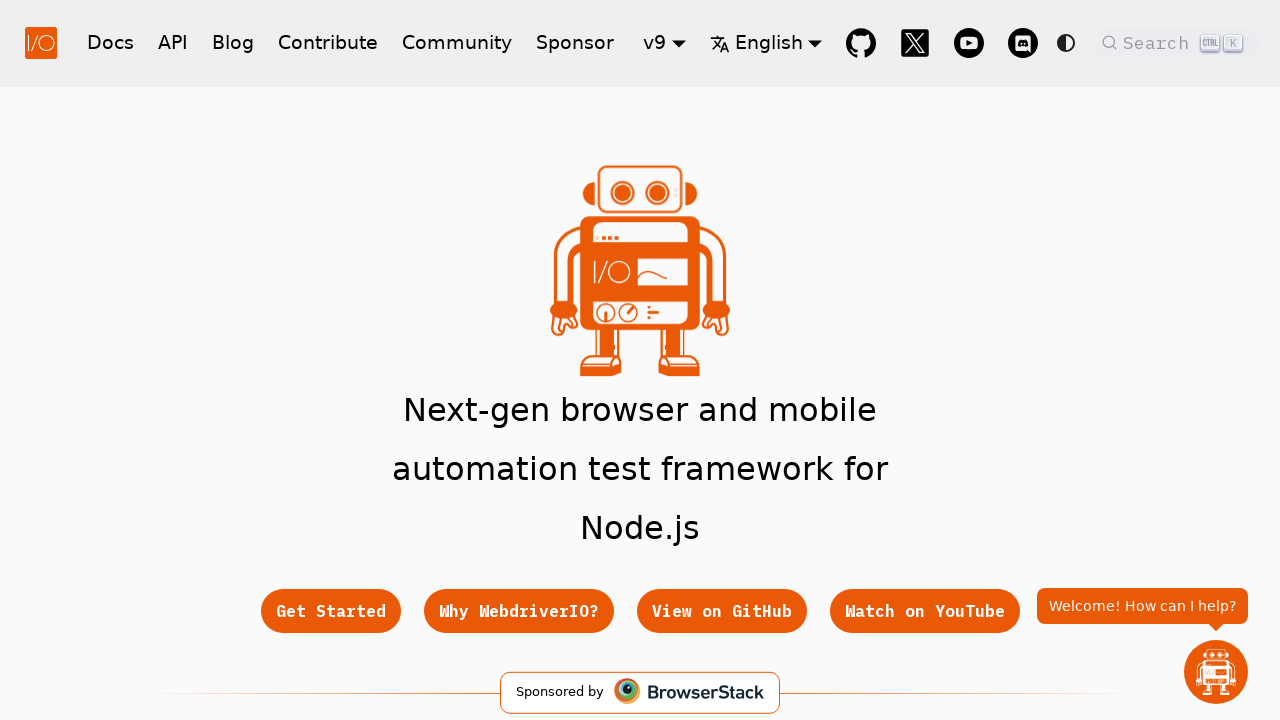

Verified page title matches expected value
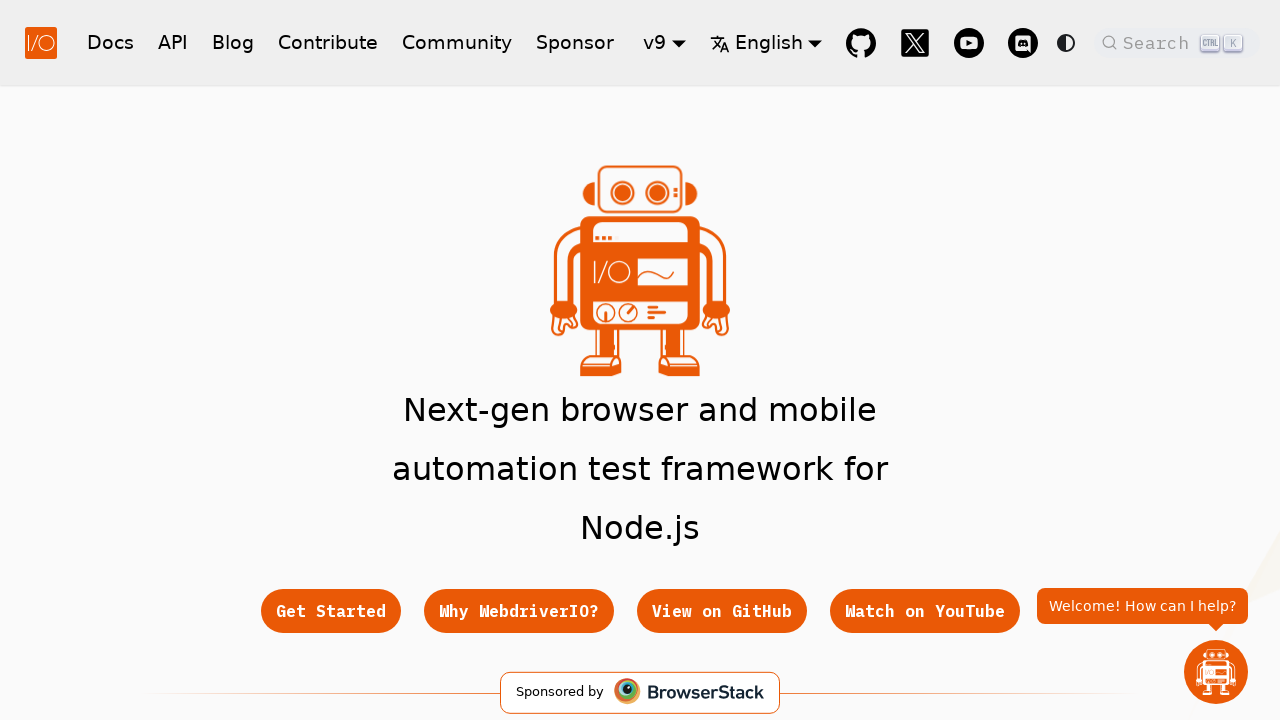

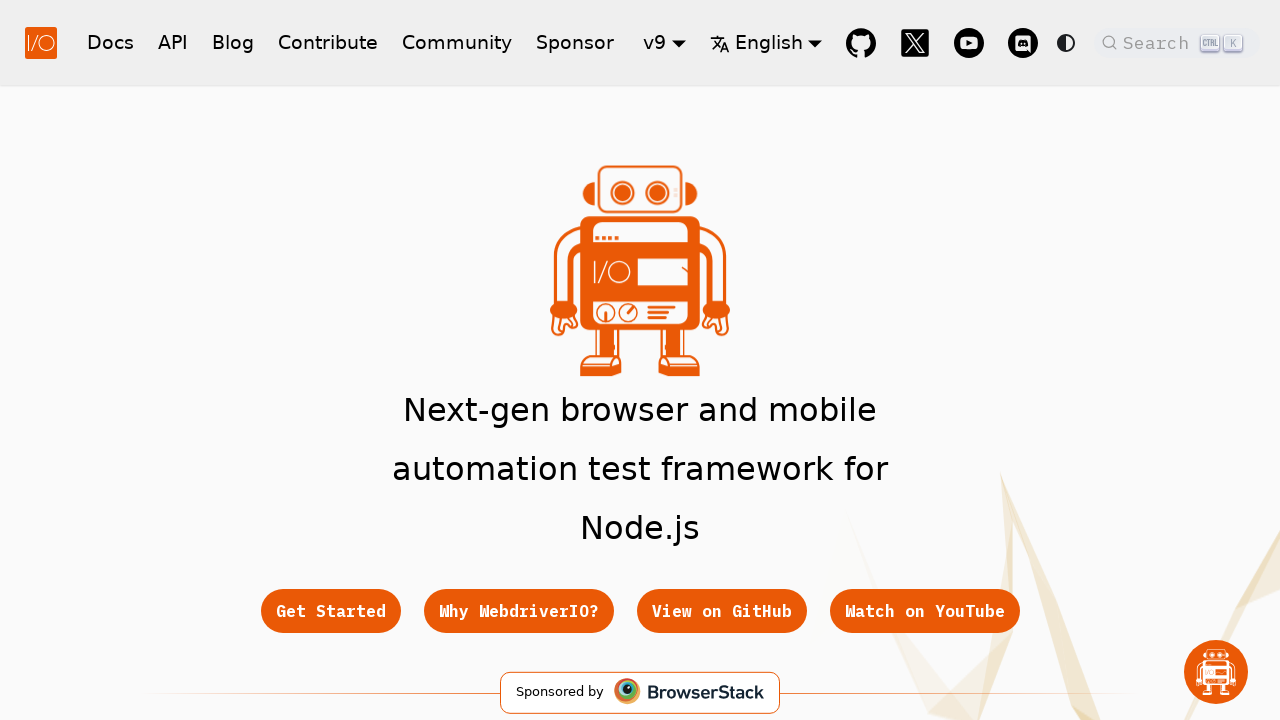